Tests JavaScript prompt dialog by clicking a button that triggers a JS Prompt, entering text, and accepting it

Starting URL: http://the-internet.herokuapp.com/javascript_alerts

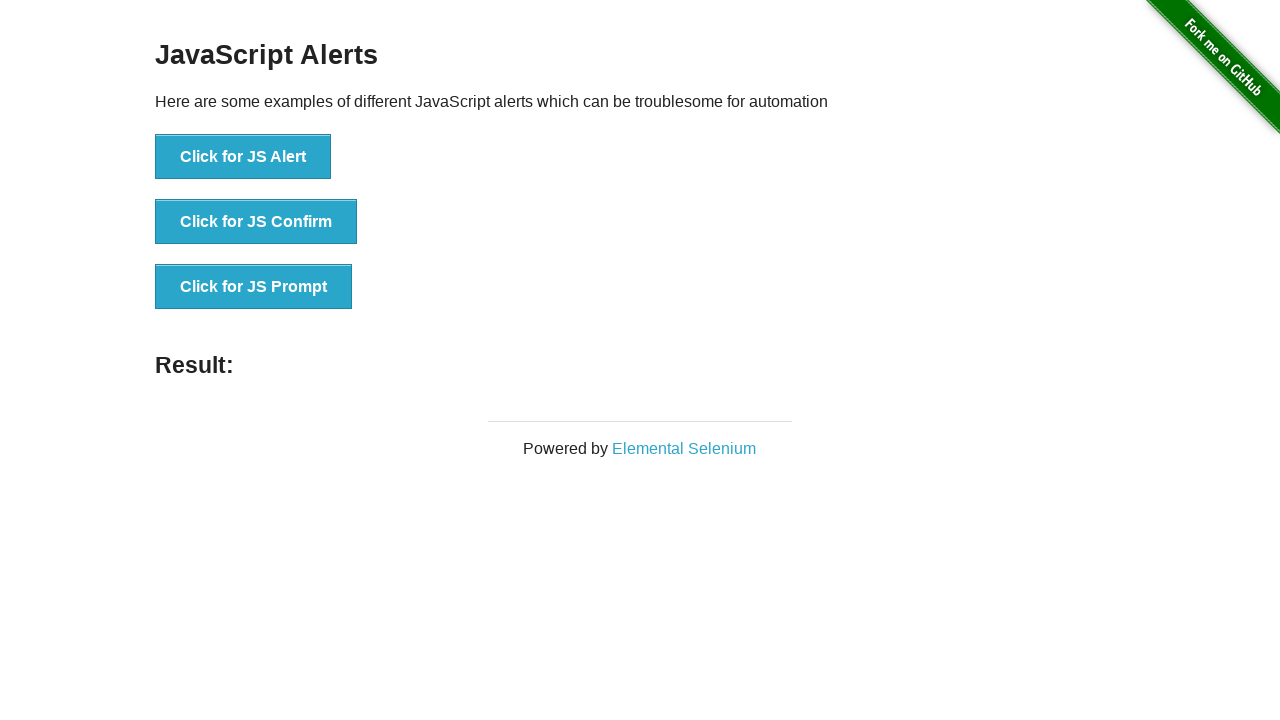

Waited for 'Click for JS Prompt' button to be visible
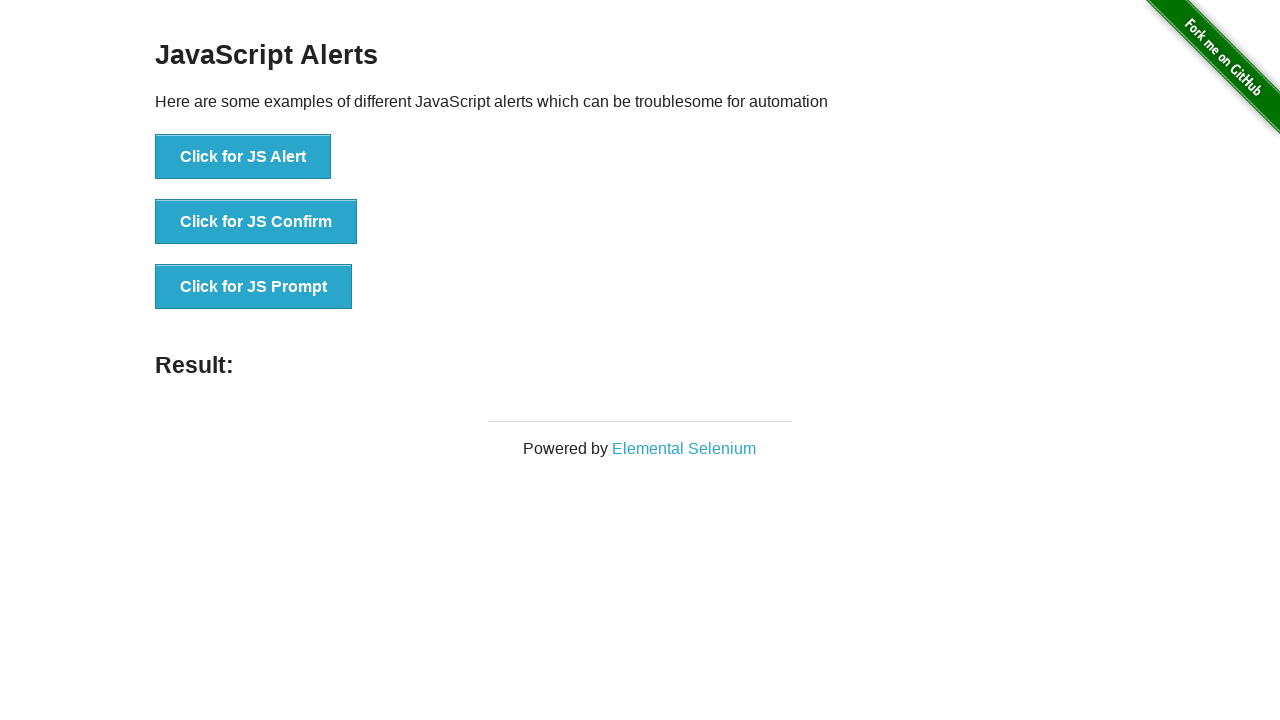

Set up dialog handler to accept prompt with text 'Everything is OK!'
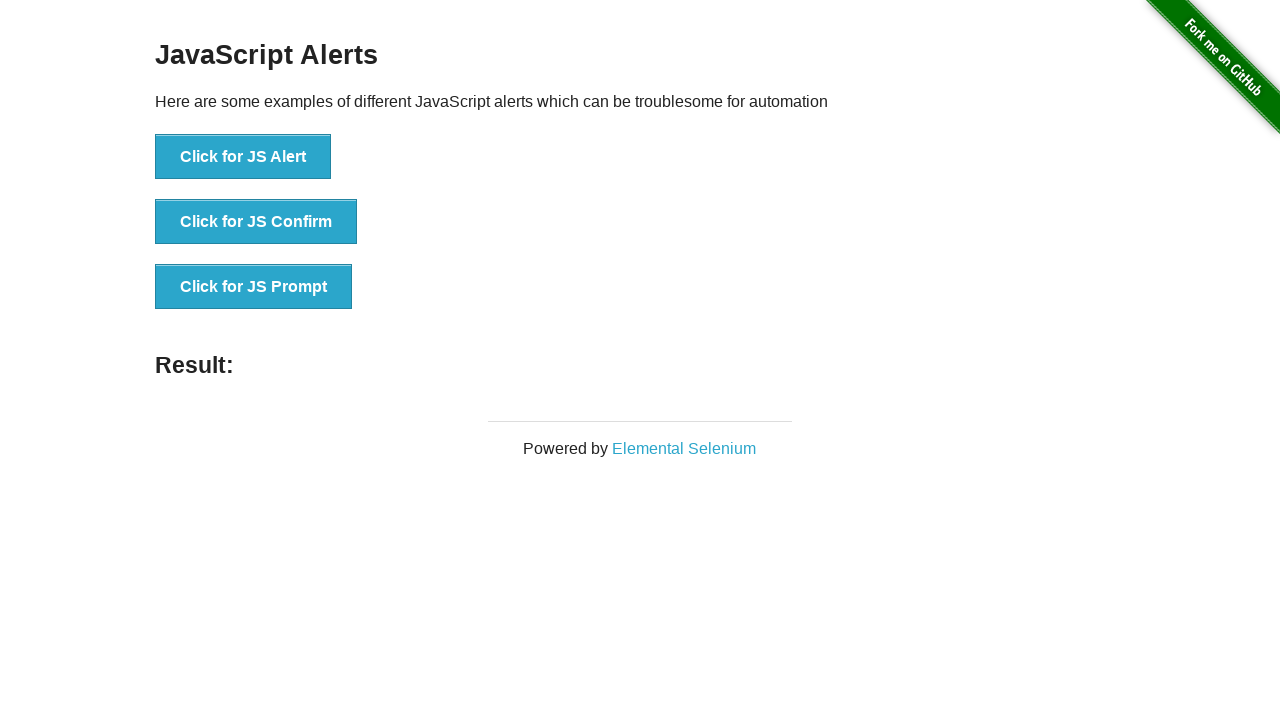

Clicked 'Click for JS Prompt' button to trigger JavaScript prompt dialog at (254, 287) on xpath=//button[. = 'Click for JS Prompt']
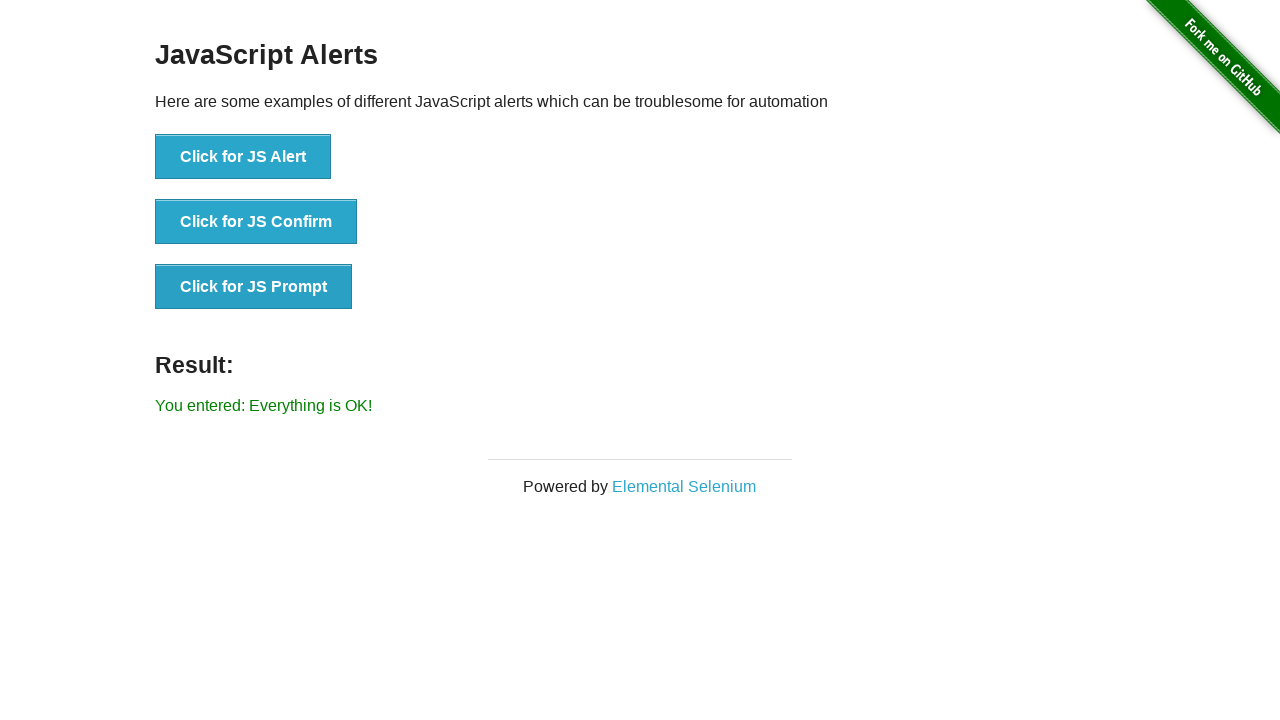

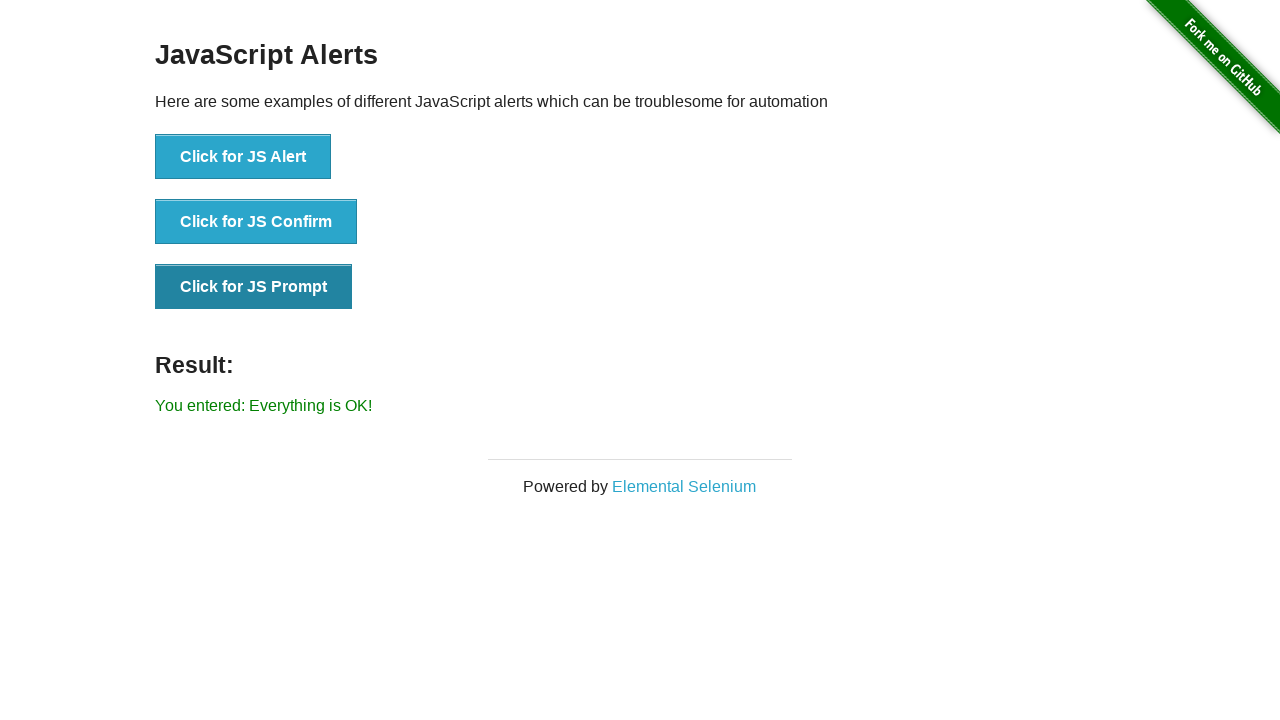